Tests Python.org search functionality by navigating to the site, finding the search box, entering "pycon" as a search term, and submitting the search.

Starting URL: http://www.python.org

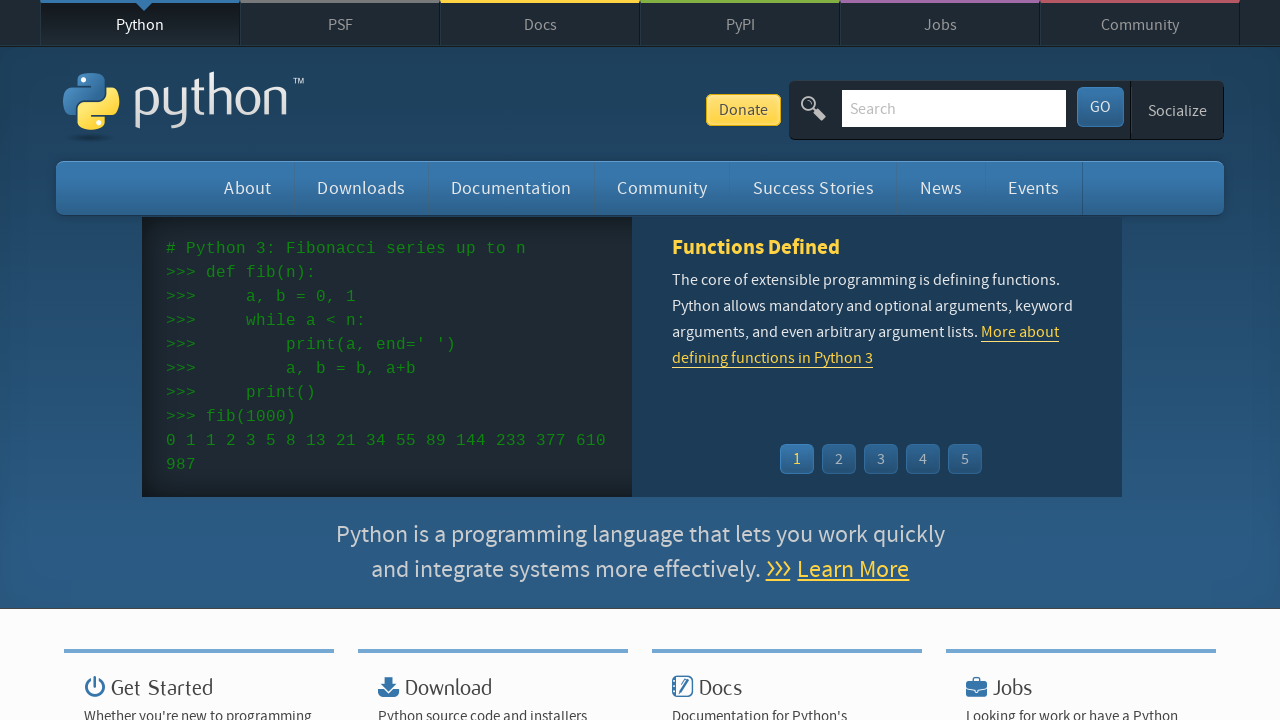

Navigated to Python.org
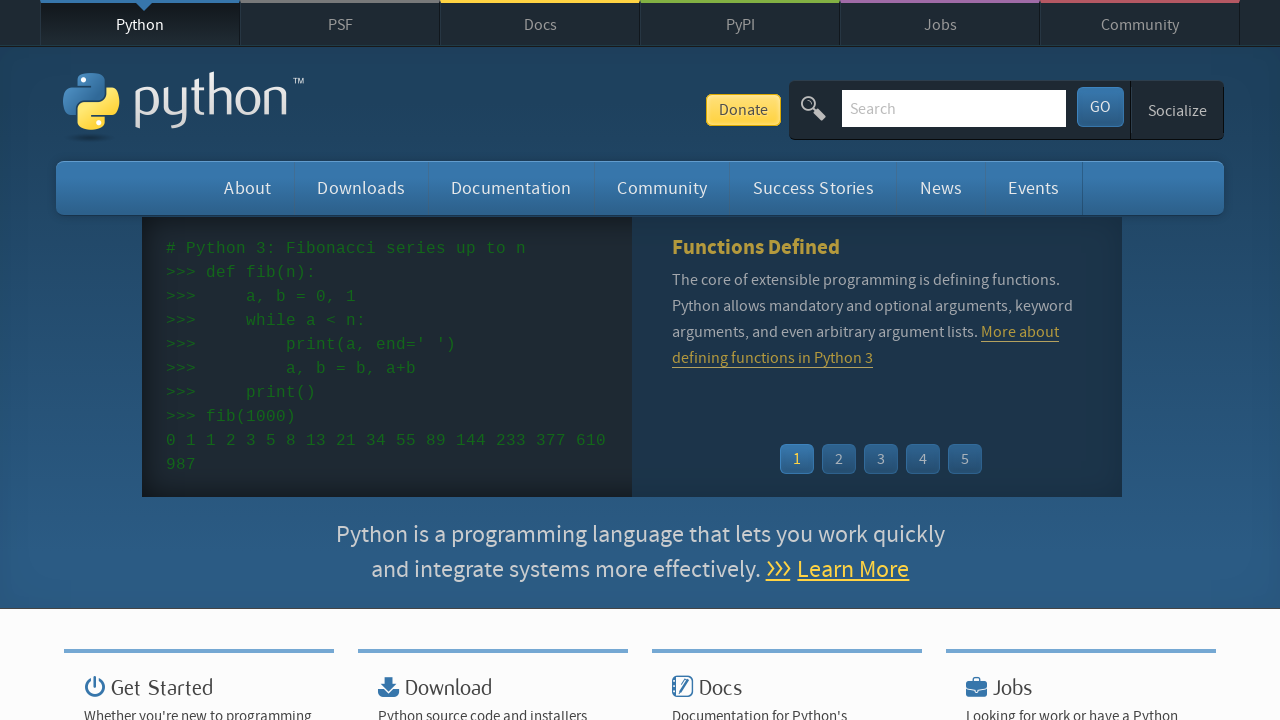

Located and cleared the search box on input[name='q']
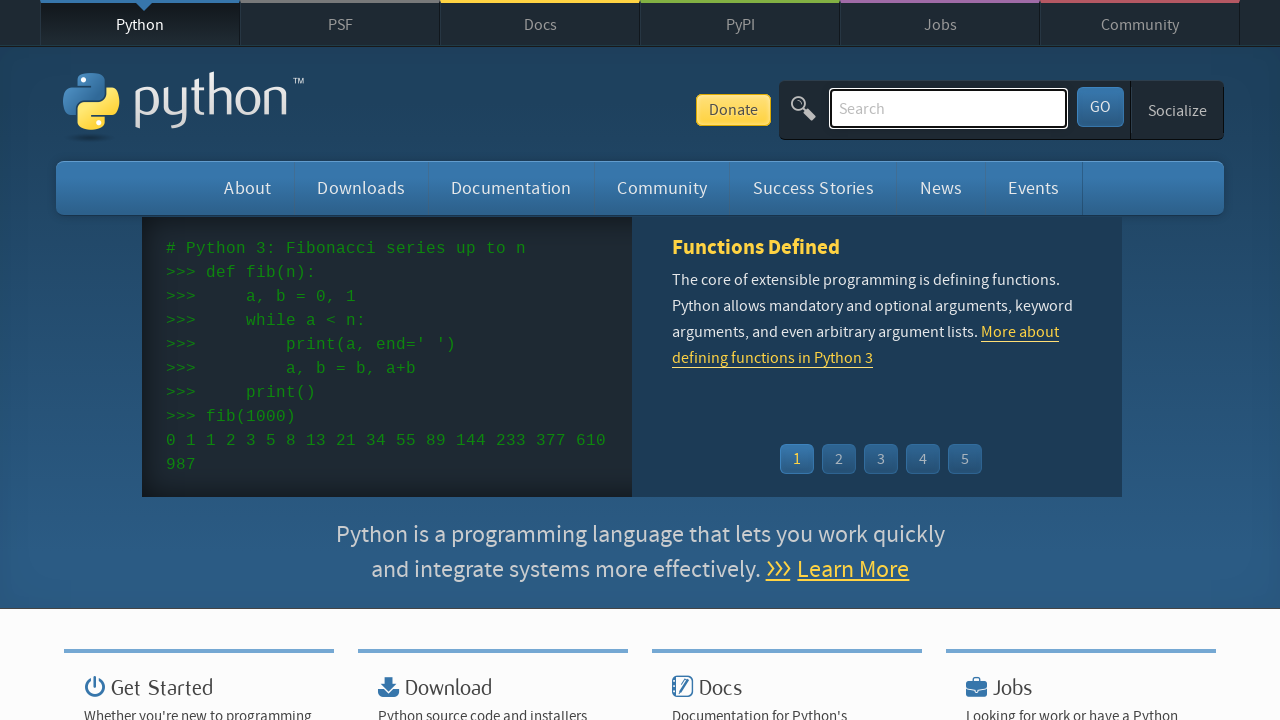

Entered 'pycon' into the search box on input[name='q']
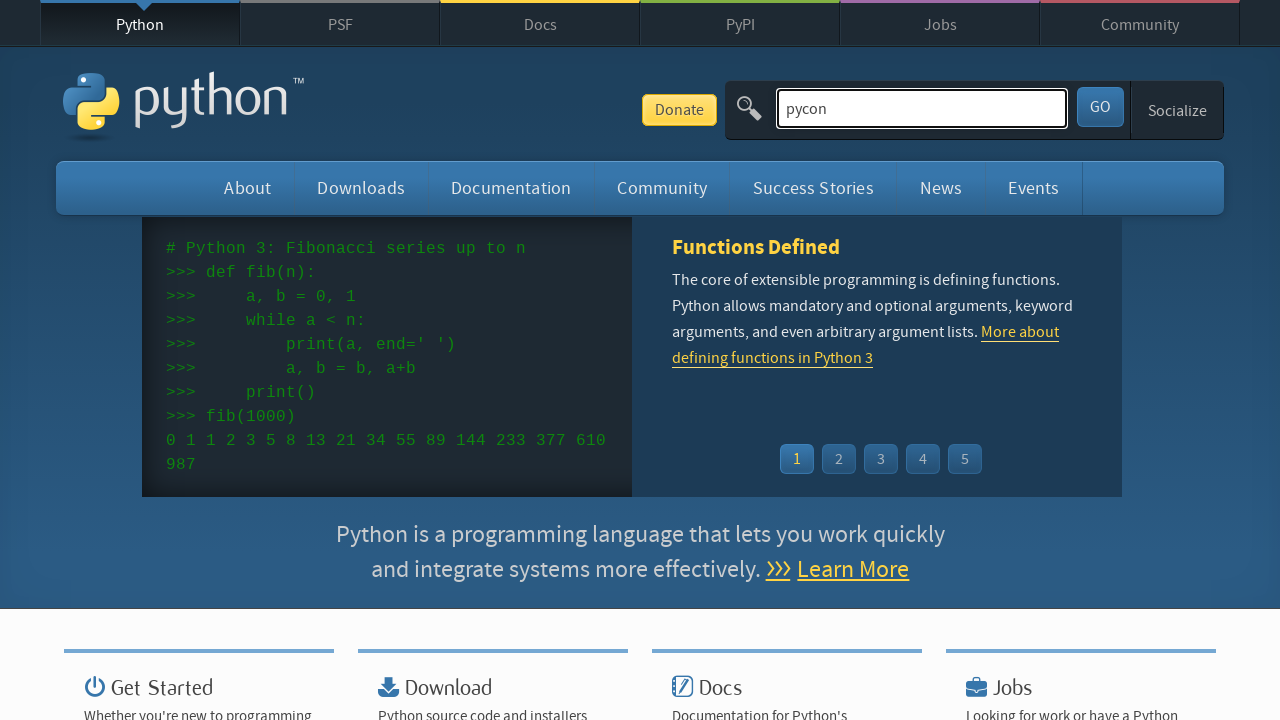

Submitted search by pressing Enter on input[name='q']
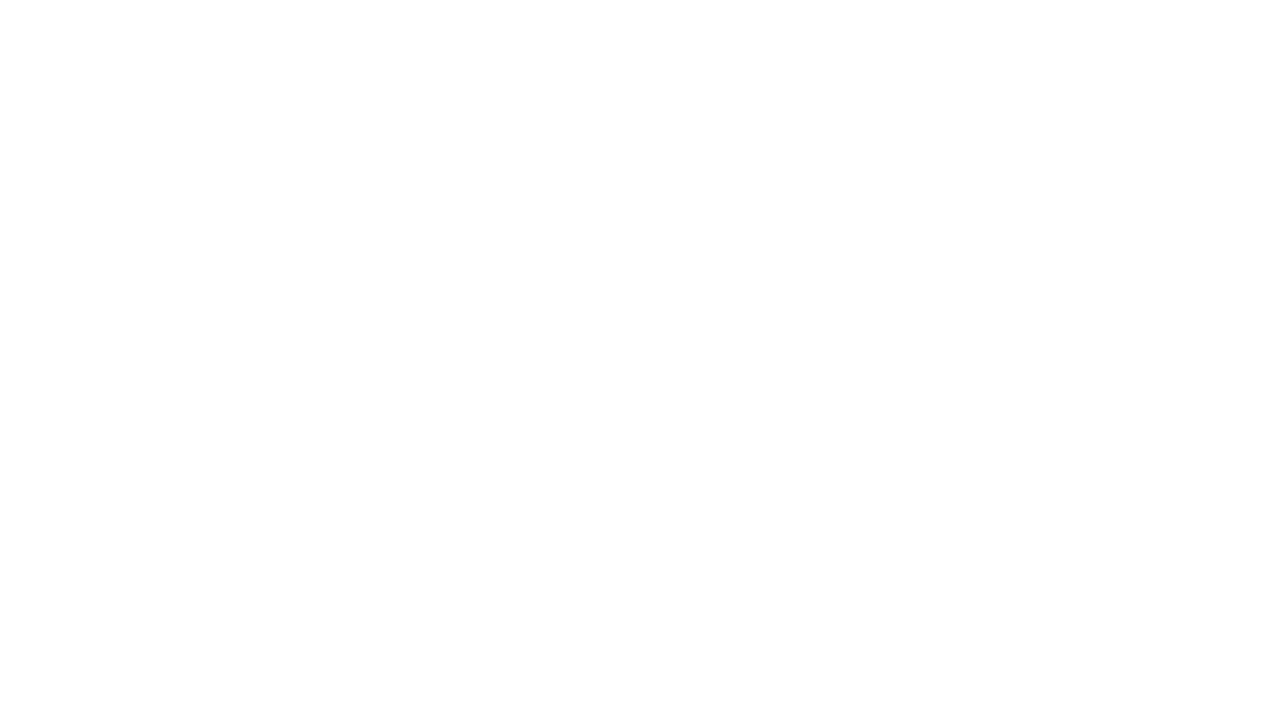

Search results page loaded and network became idle
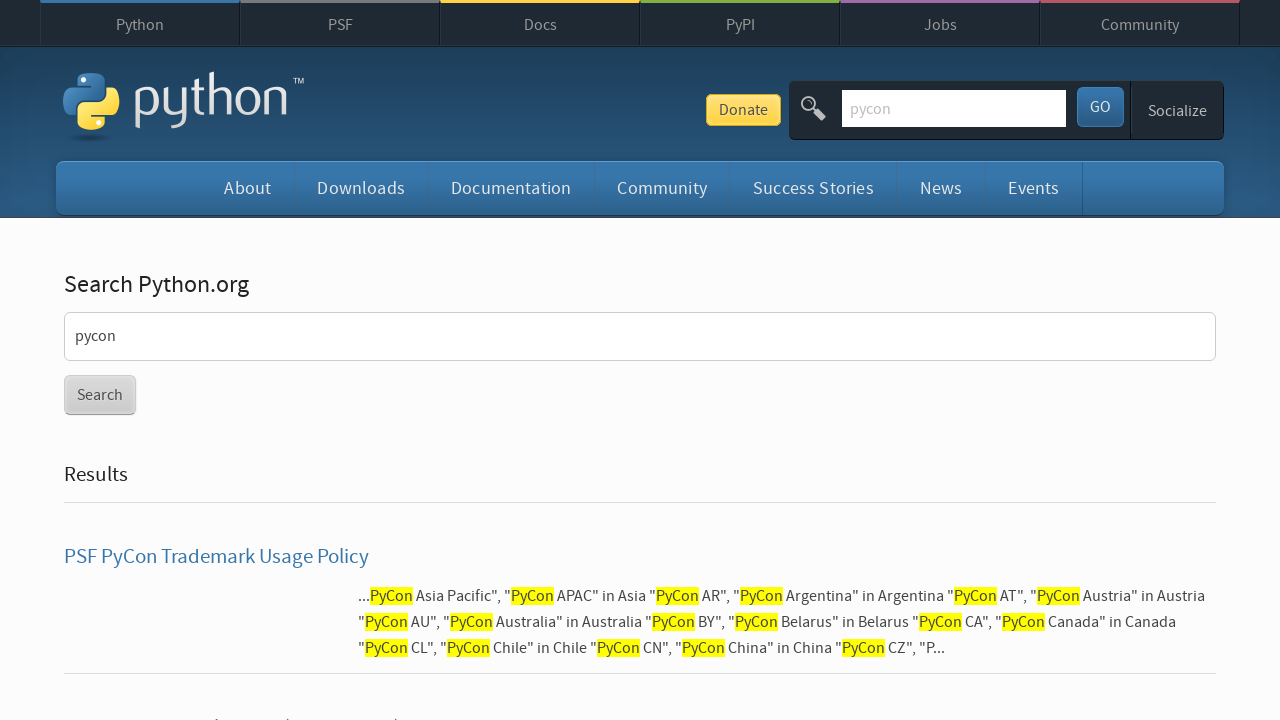

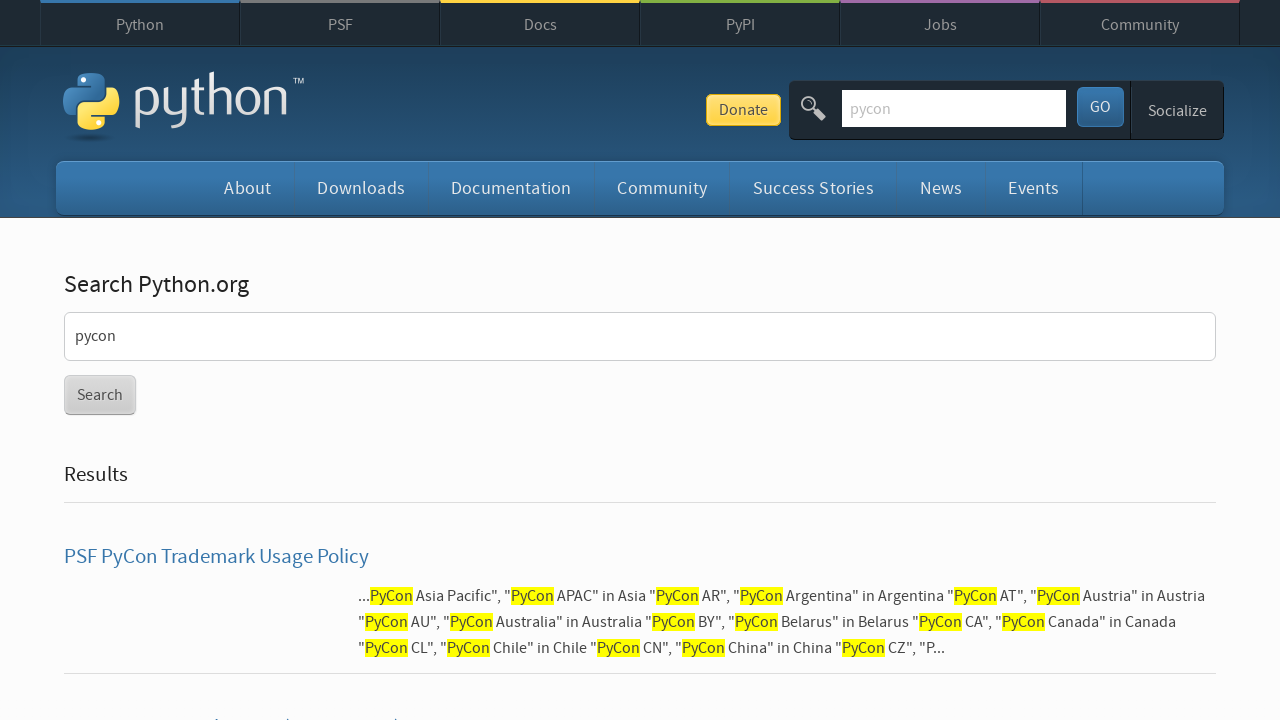